Tests Python.org search feature by searching for "pycon" and verifying that search results are displayed on the results page.

Starting URL: https://www.python.org

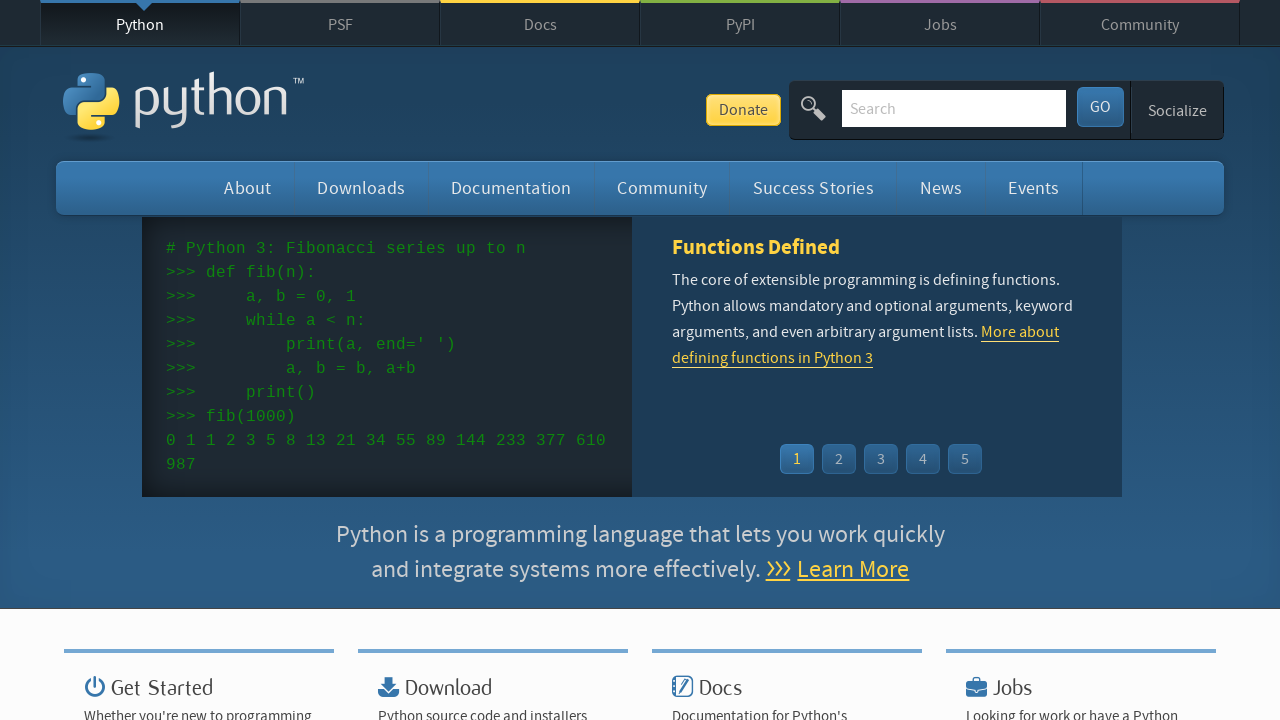

Verified page title contains 'Python'
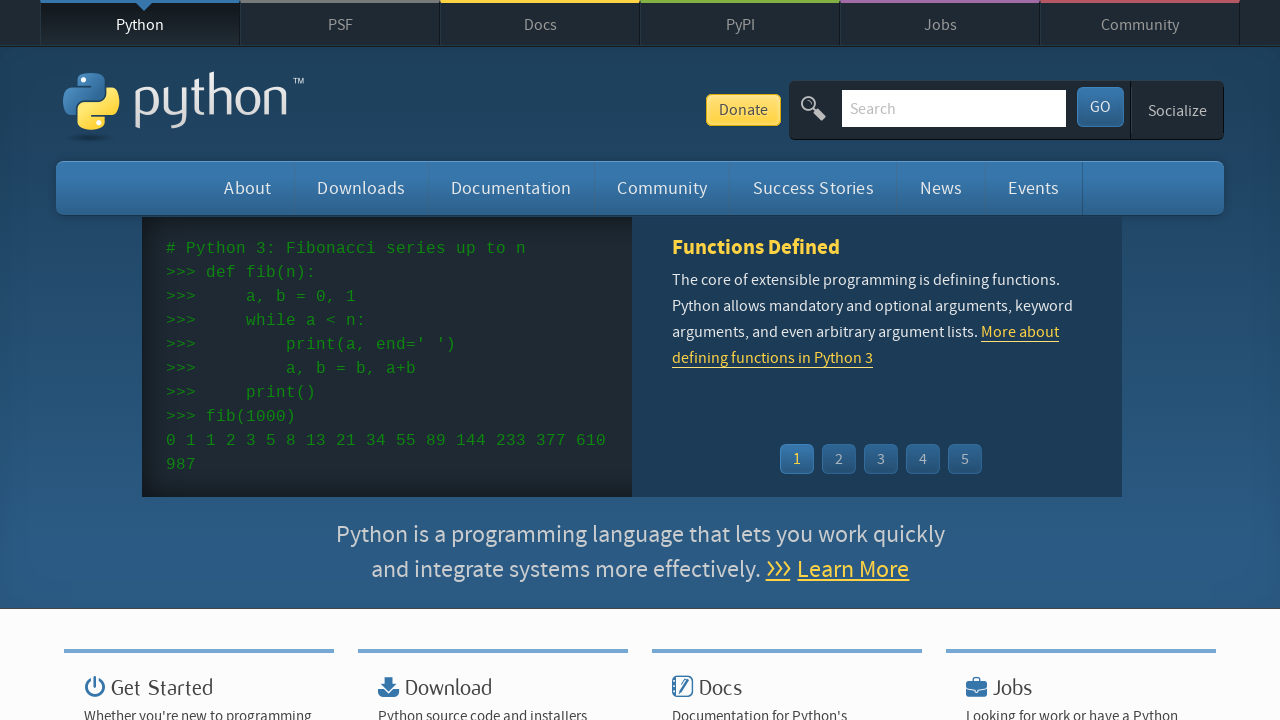

Filled search field with 'pycon' on input[name='q']
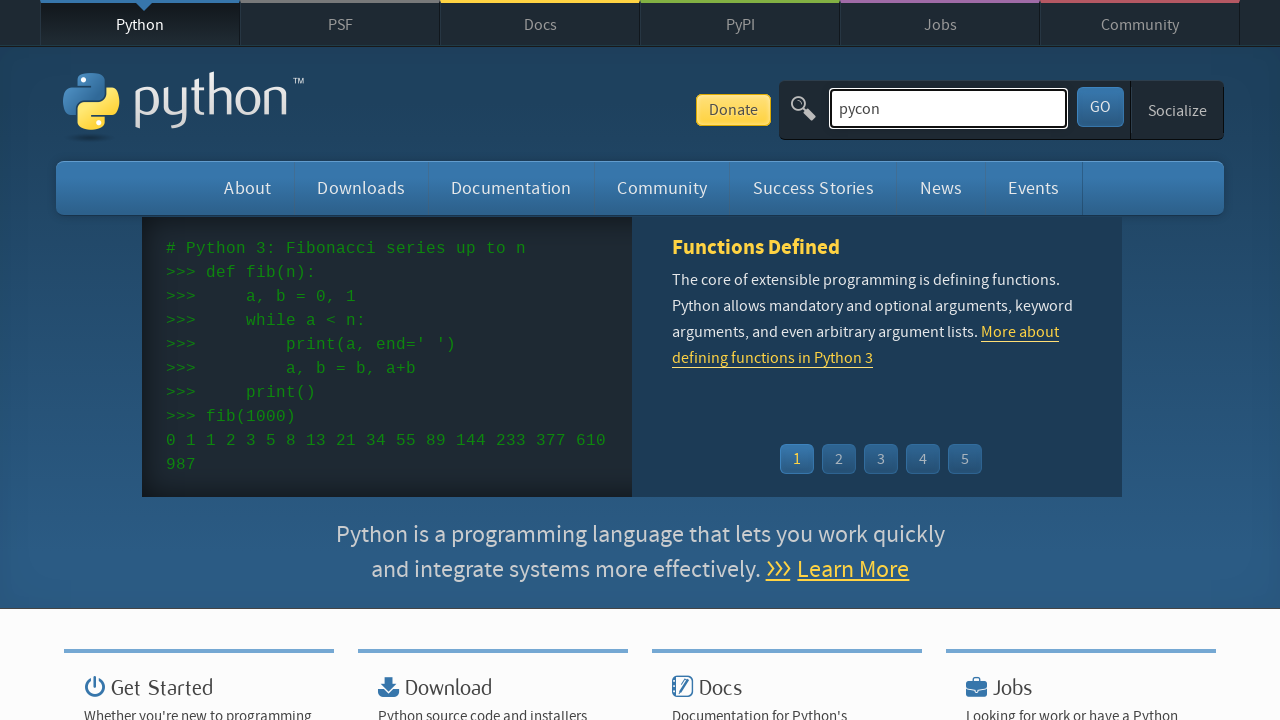

Clicked search submit button at (1100, 107) on button[type='submit']
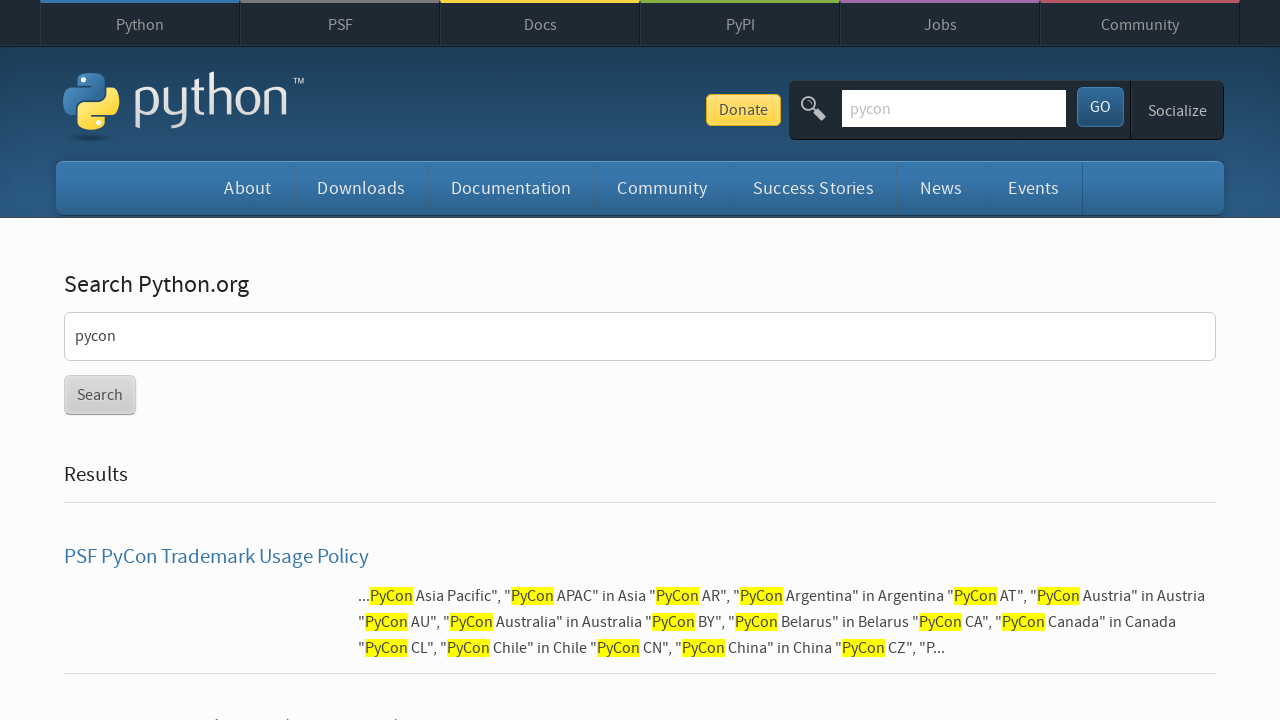

Search results page loaded with content
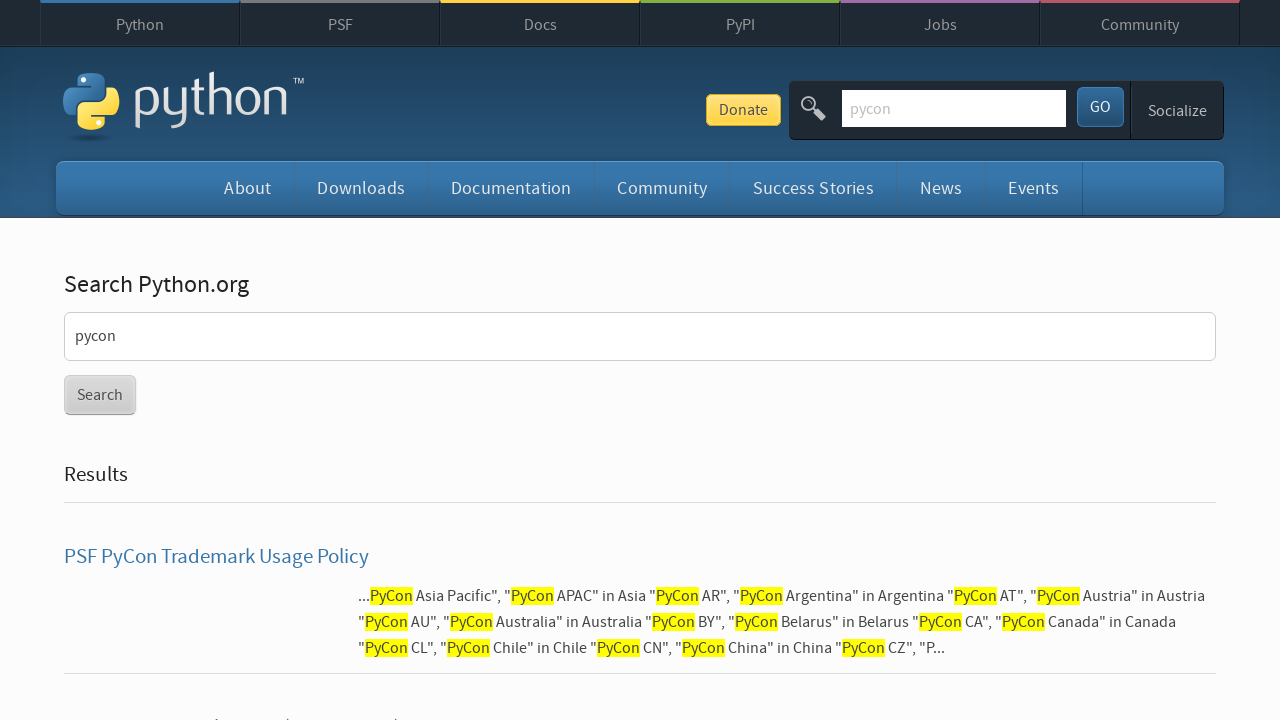

Verified search results are displayed (20 results found)
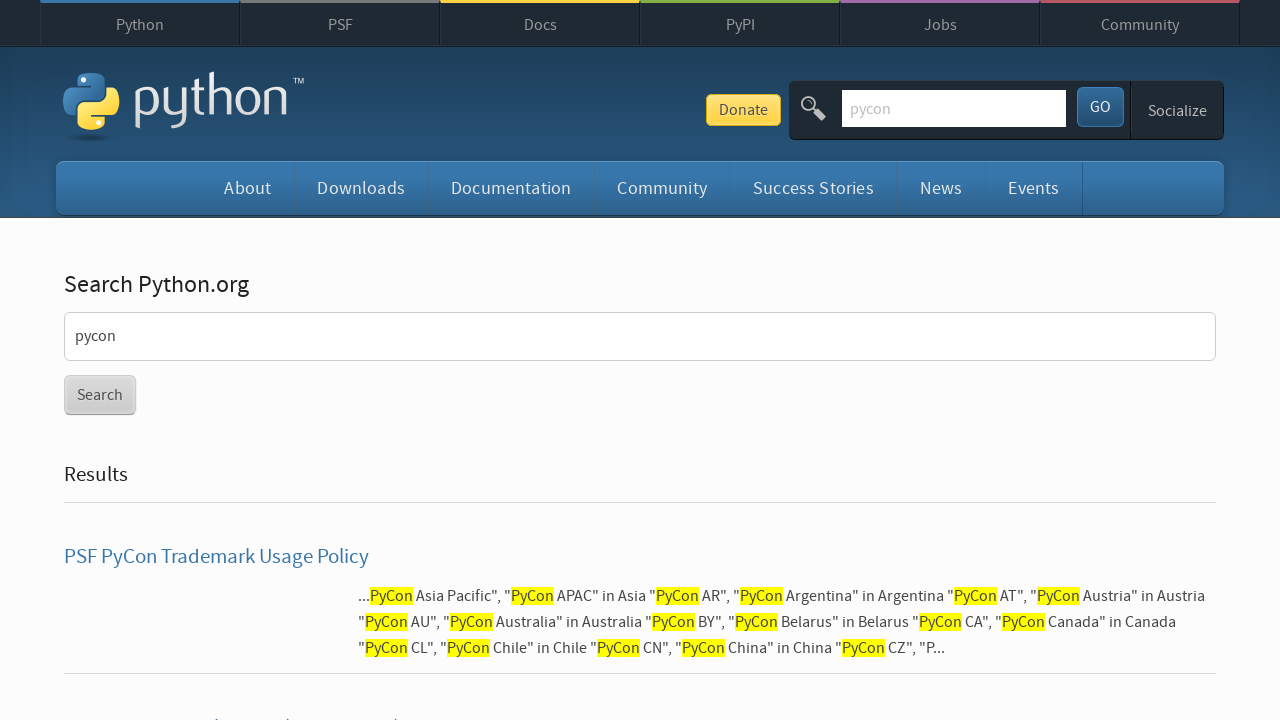

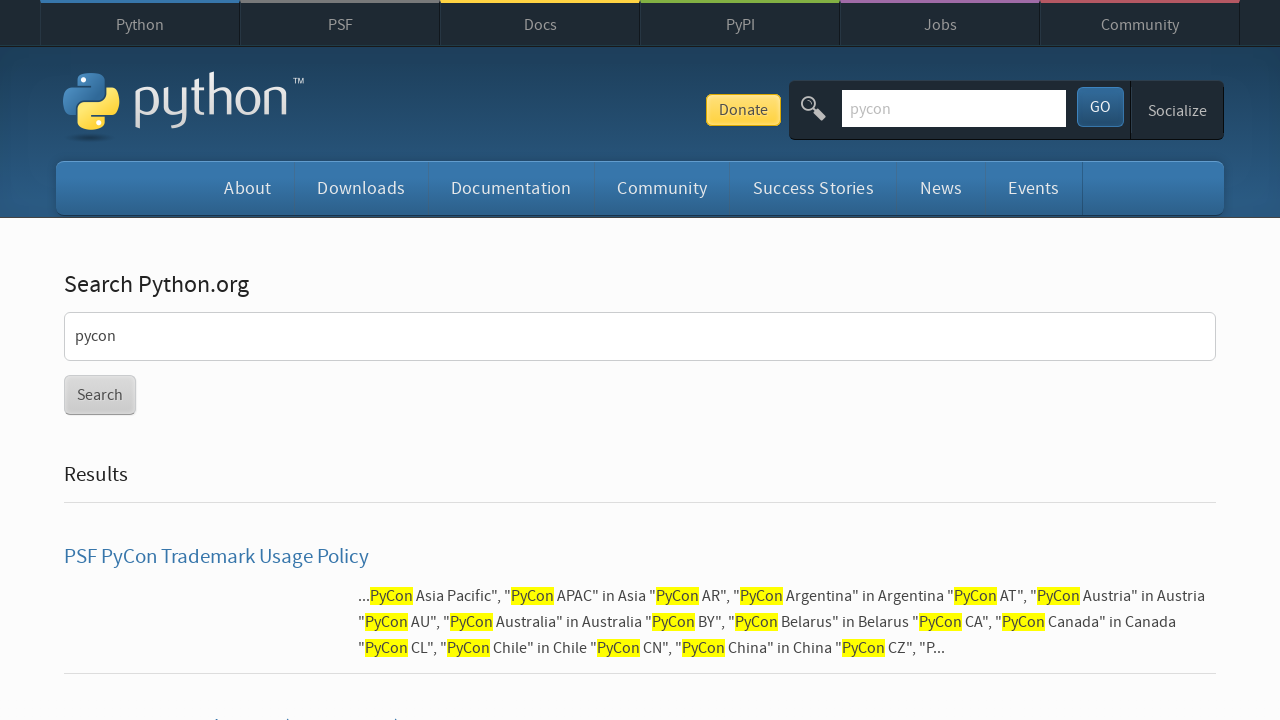